Tests drag and drop functionality by dragging an element from source to target location within an iframe

Starting URL: https://jqueryui.com/droppable/

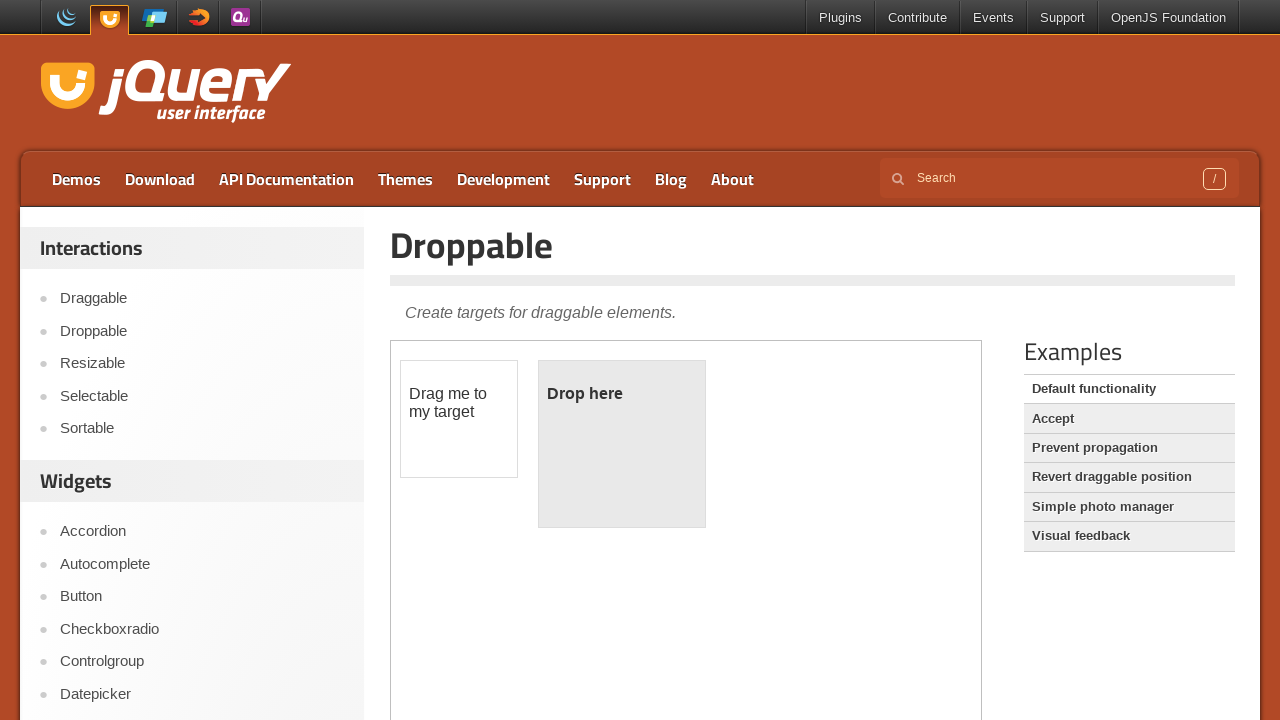

Located and switched to the drag and drop demo iframe
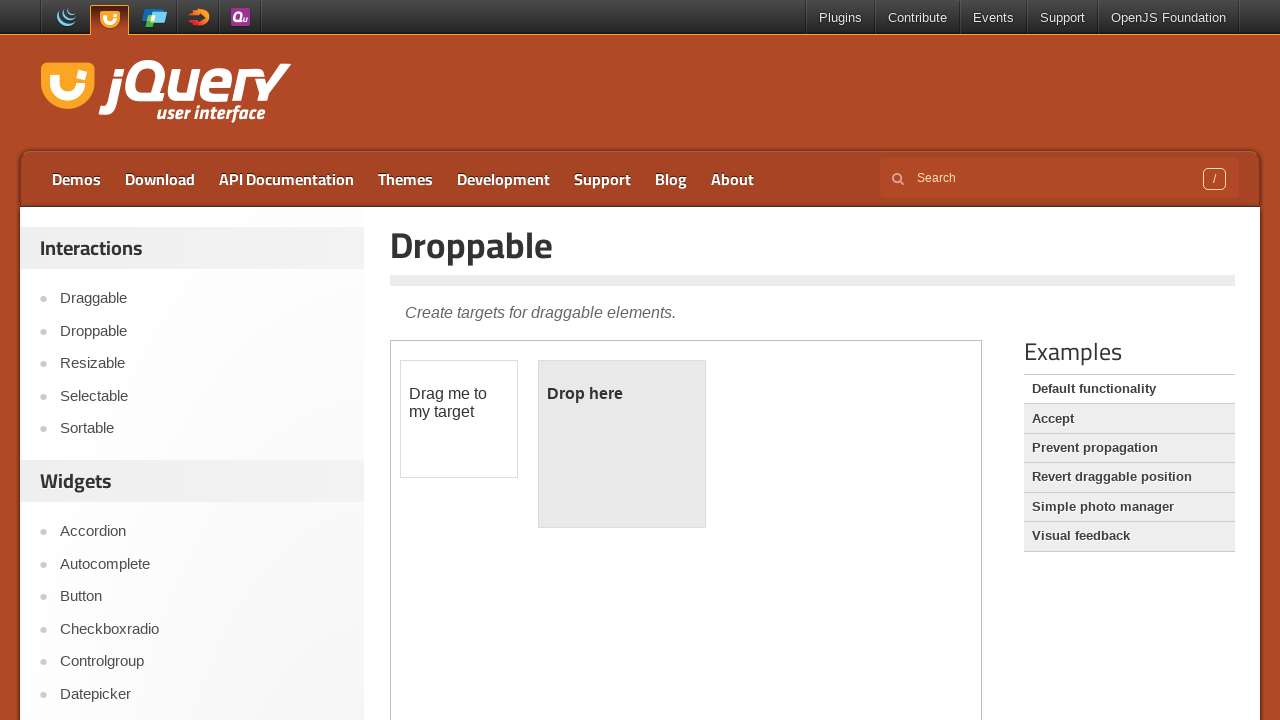

Located the draggable element
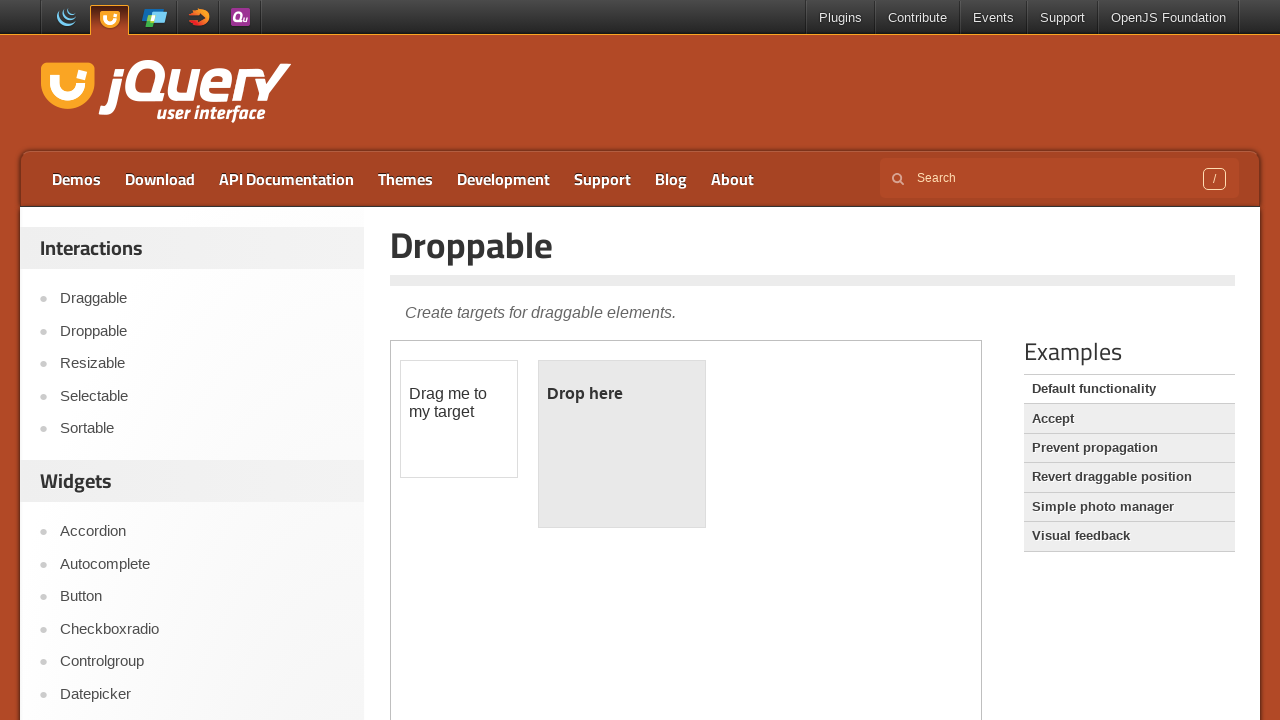

Located the droppable target element
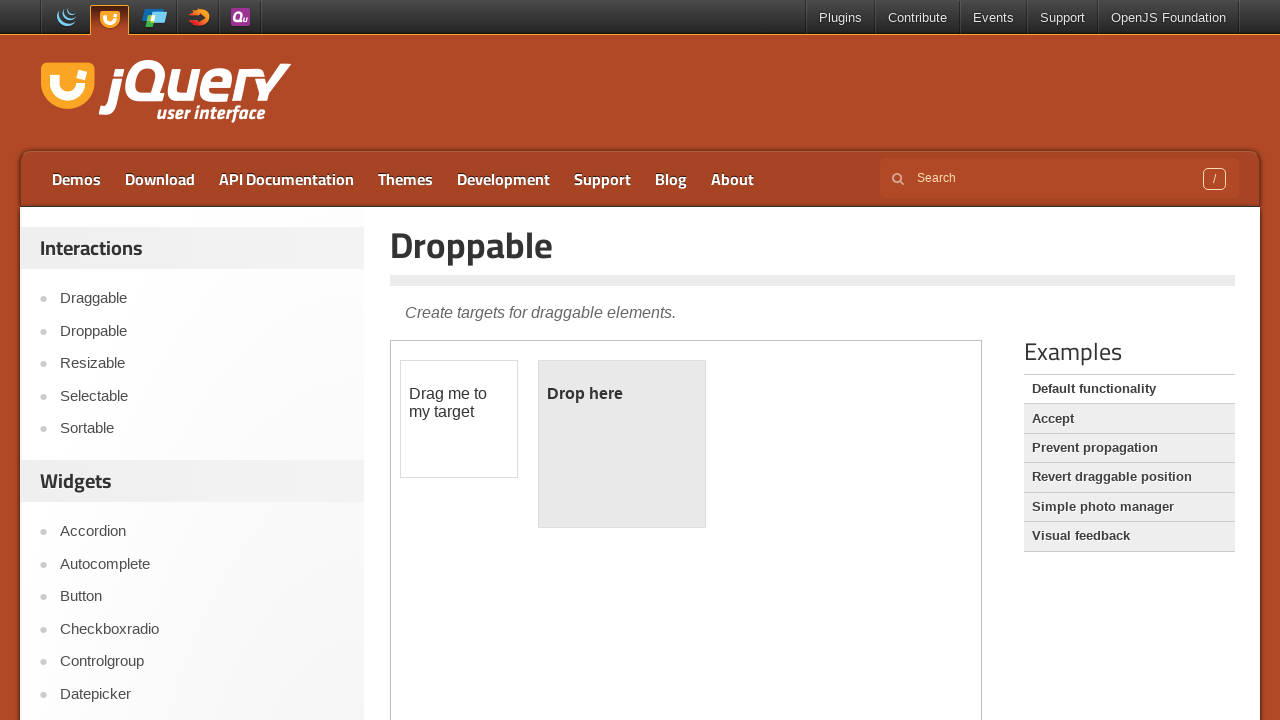

Dragged element from source to target location at (622, 444)
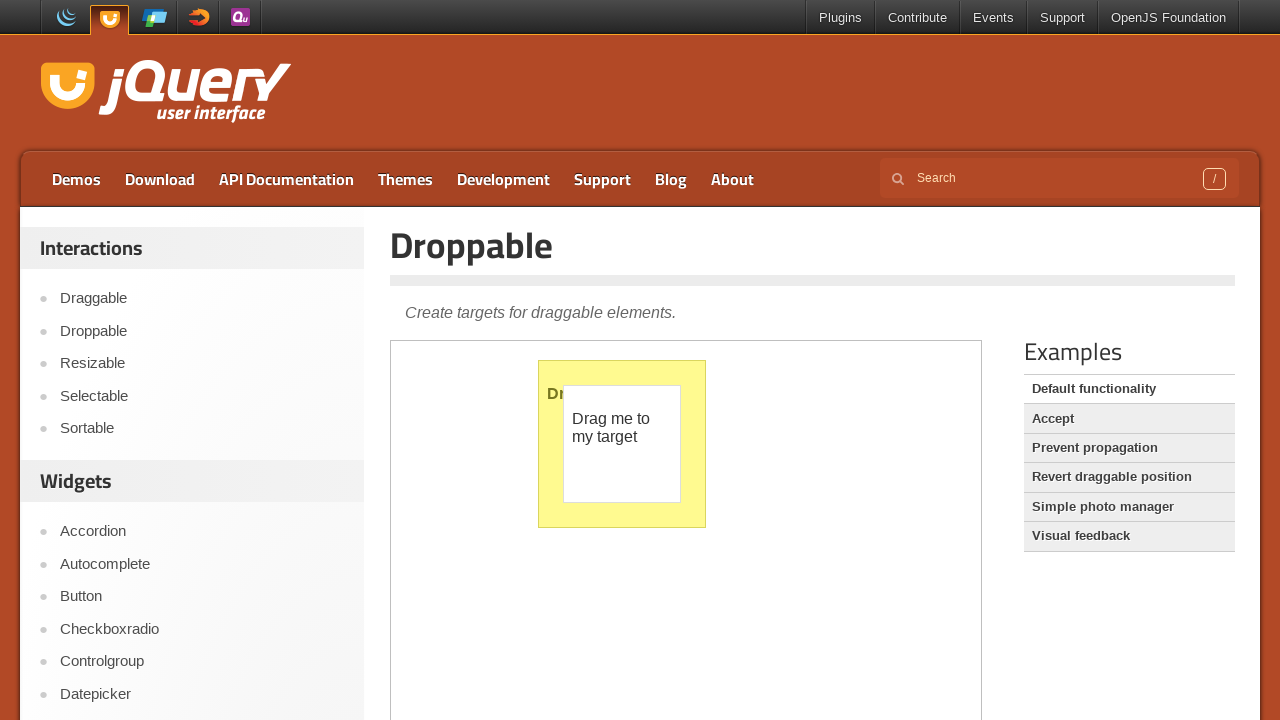

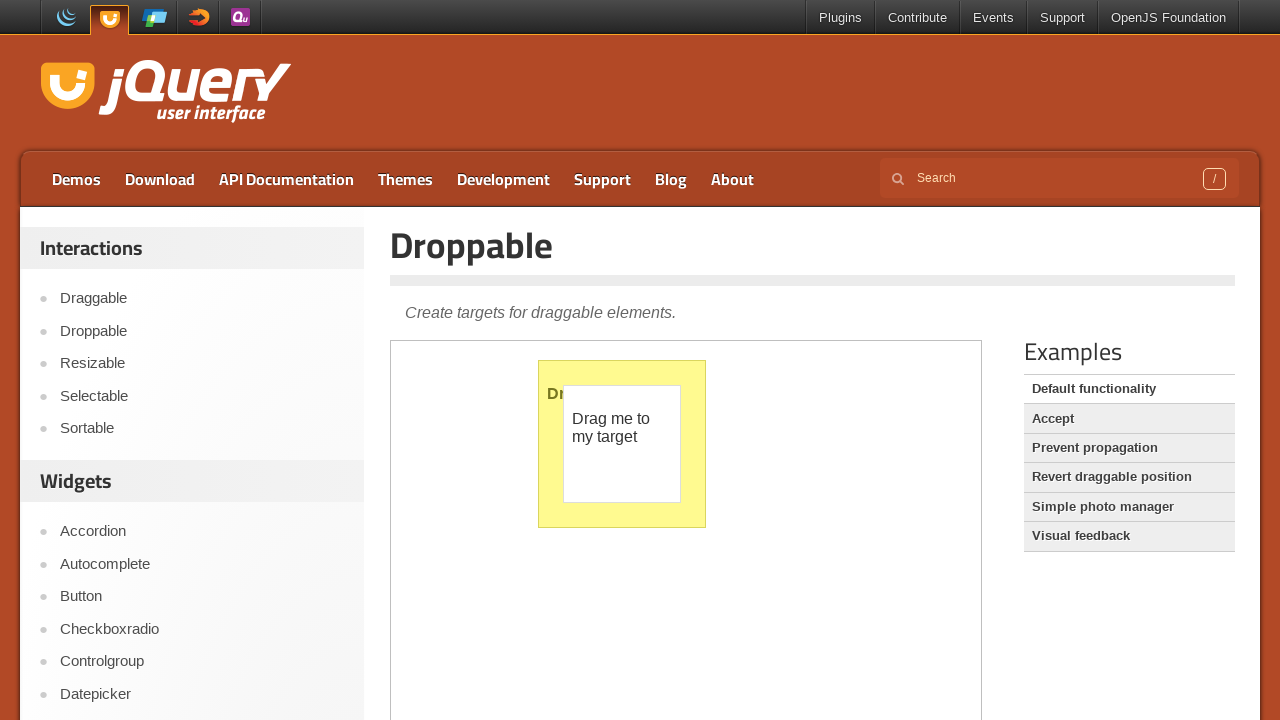